Tests double-click functionality by performing a double-click action on a button and verifying that the text content changes

Starting URL: https://www.plus2net.com/javascript_tutorial/ondblclick-demo.php

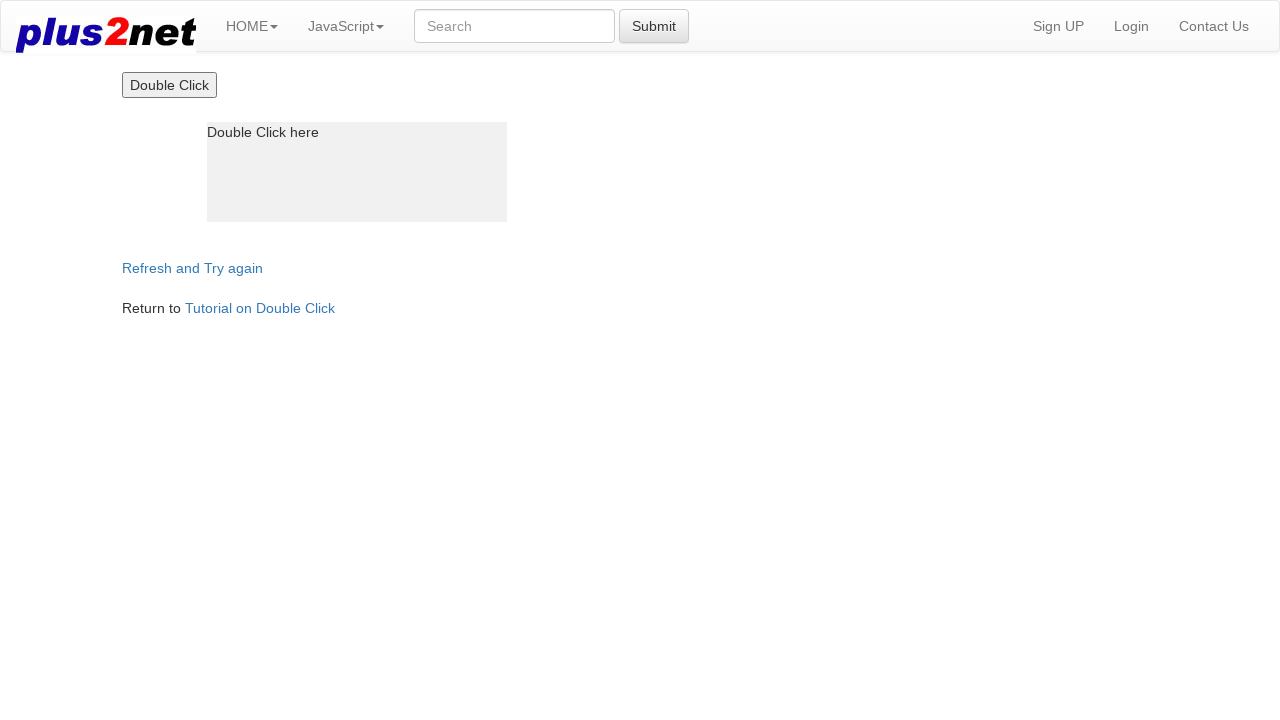

Retrieved text content from #box element before double-click
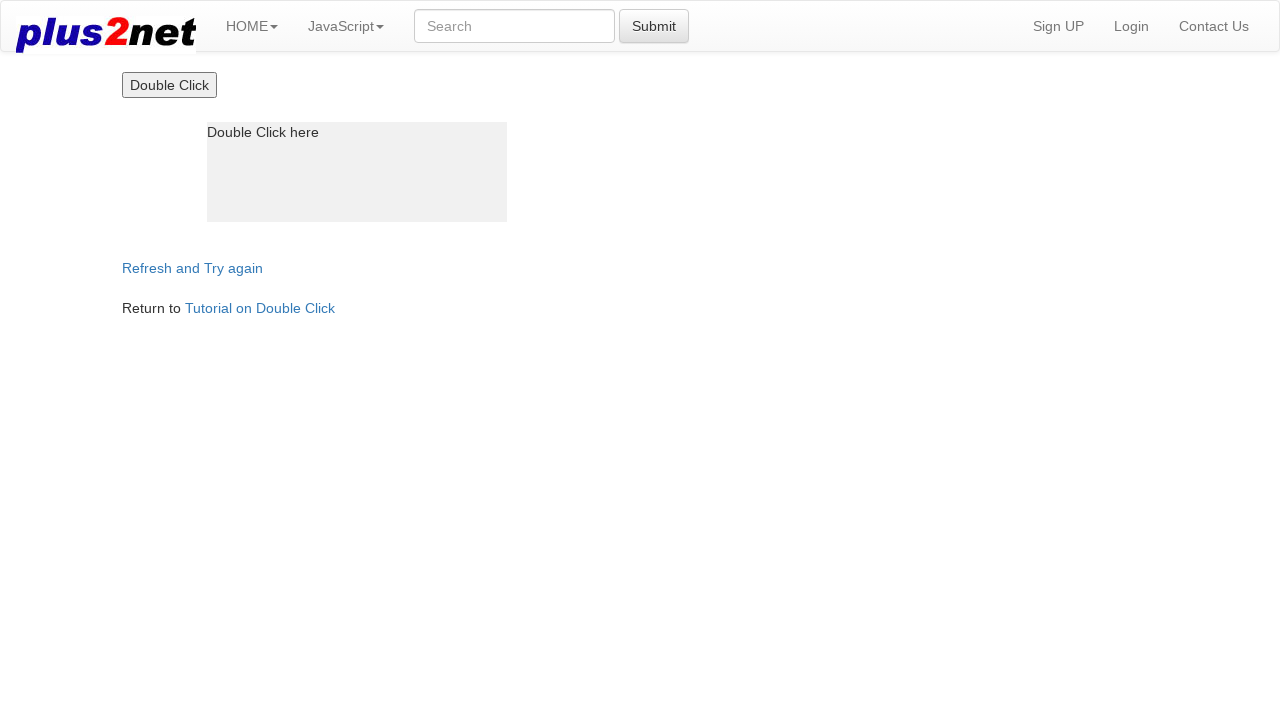

Located the 'Double Click' button element
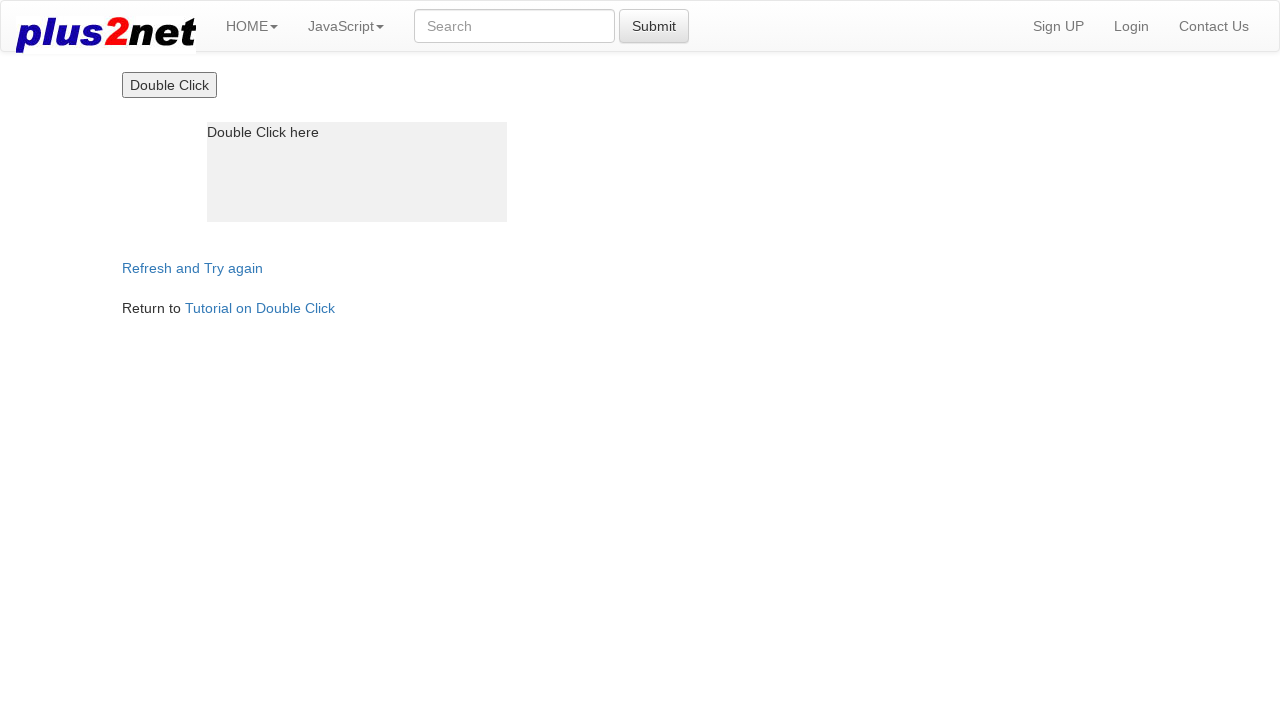

Performed double-click action on the button at (169, 85) on input[value='Double Click']
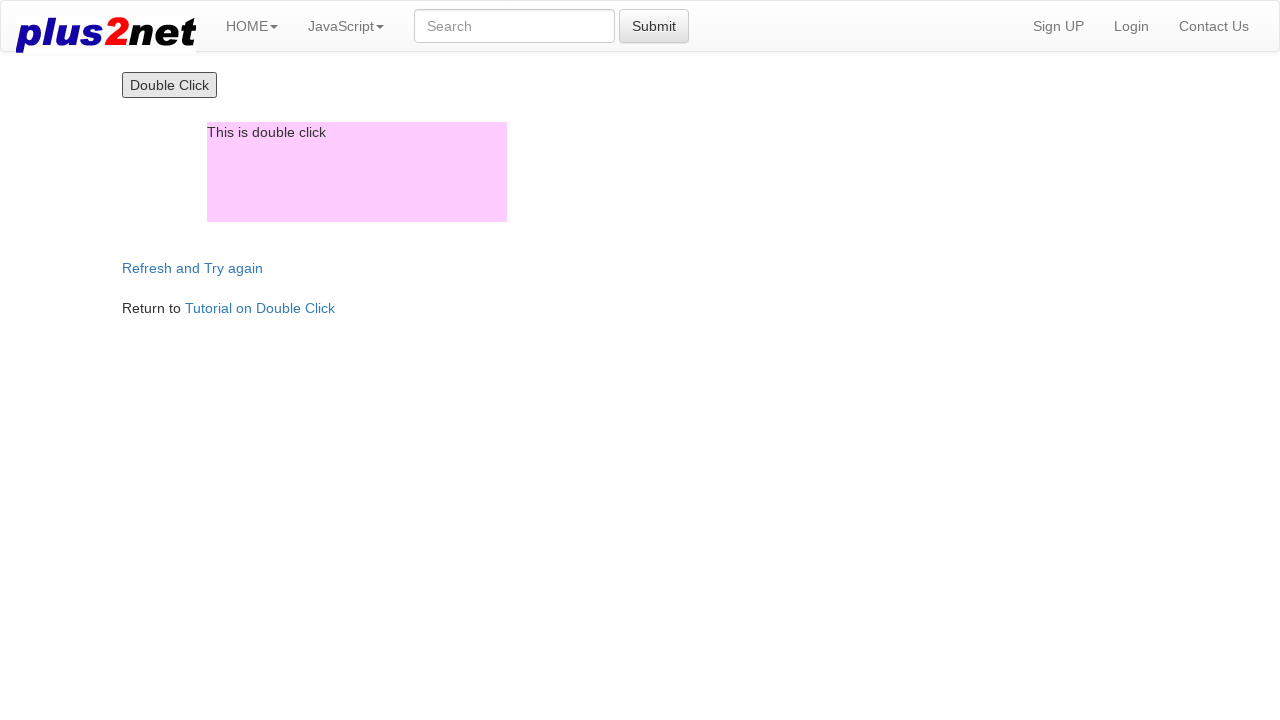

Retrieved text content from #box element after double-click
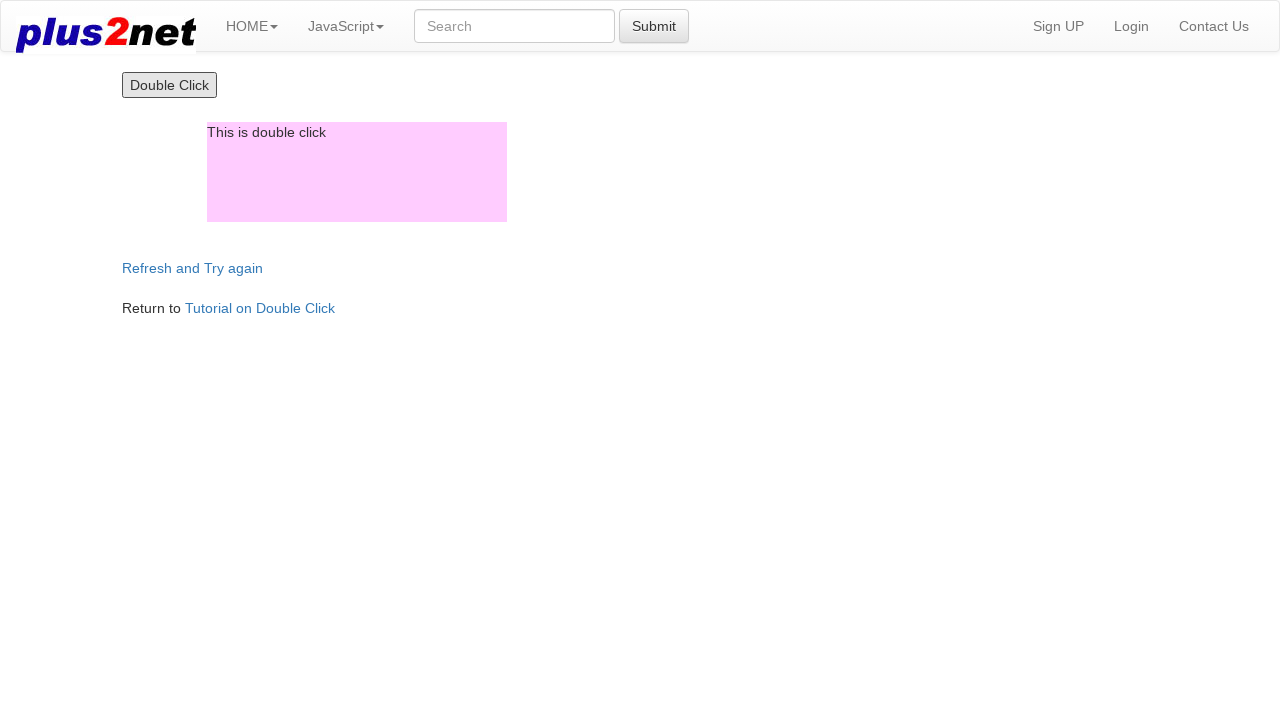

Verified that text content changed after double-click action
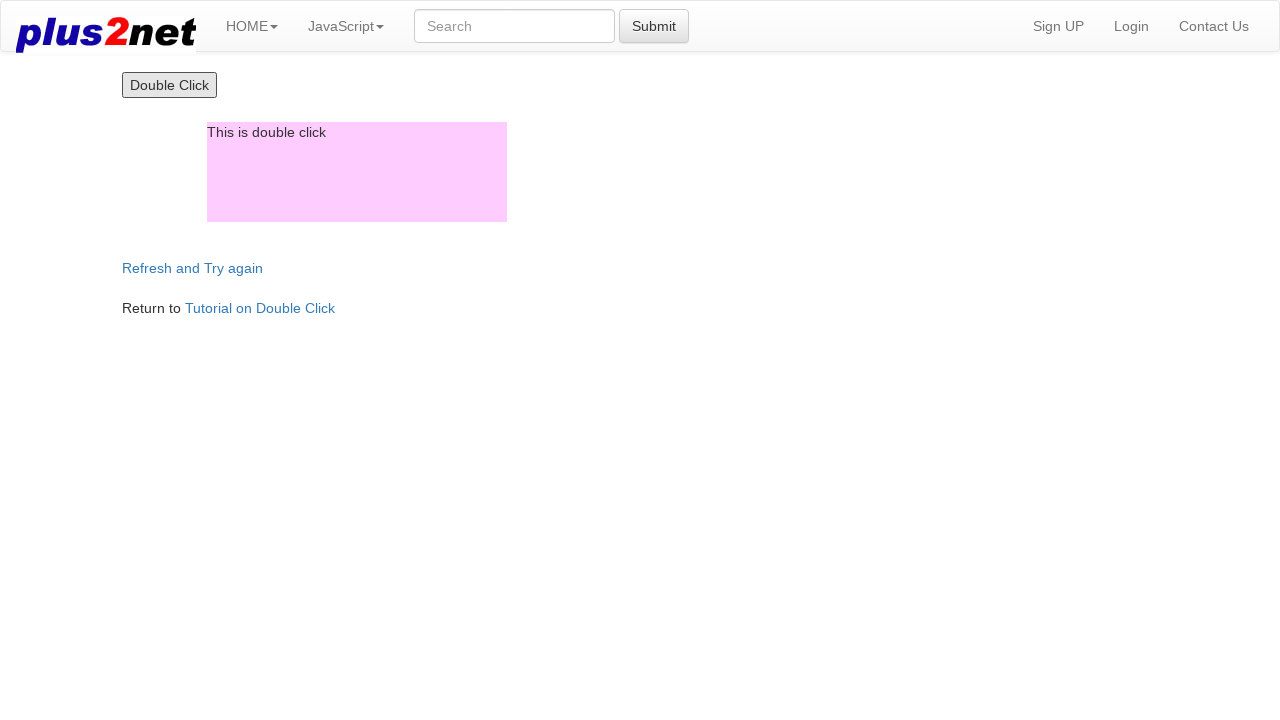

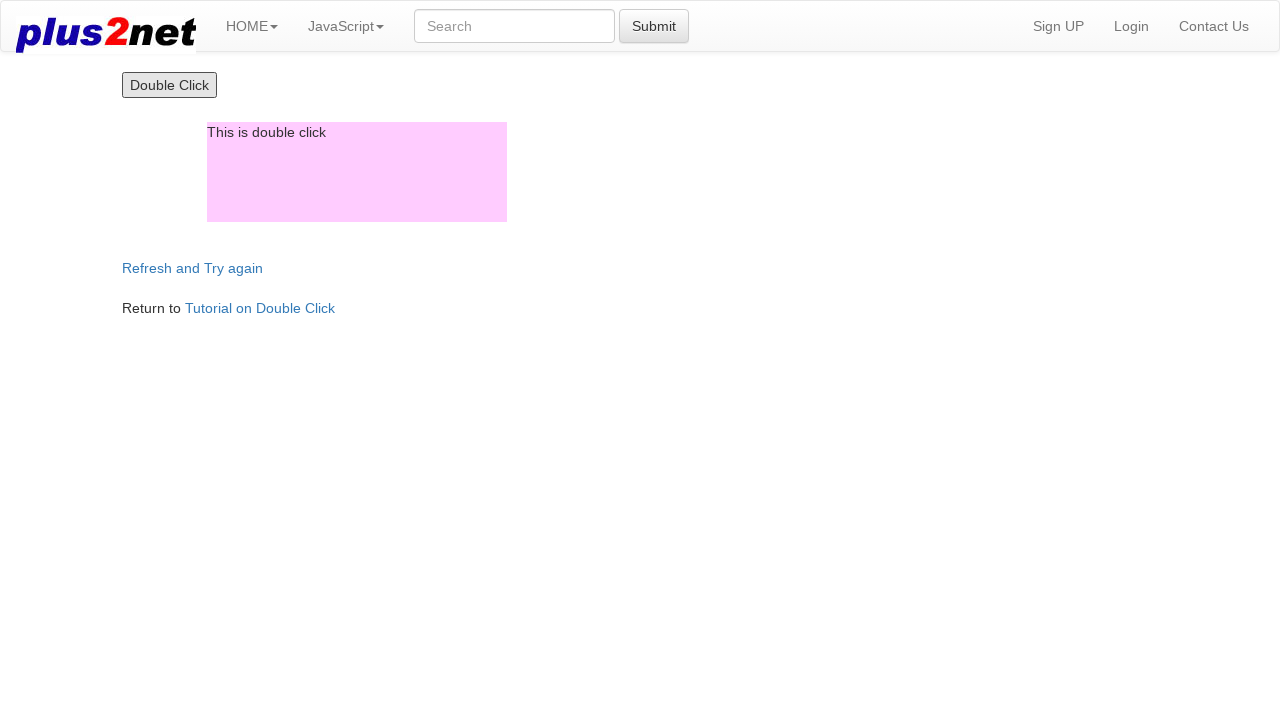